Tests dynamic loading pages - hidden element example and rendered element example

Starting URL: https://the-internet.herokuapp.com/

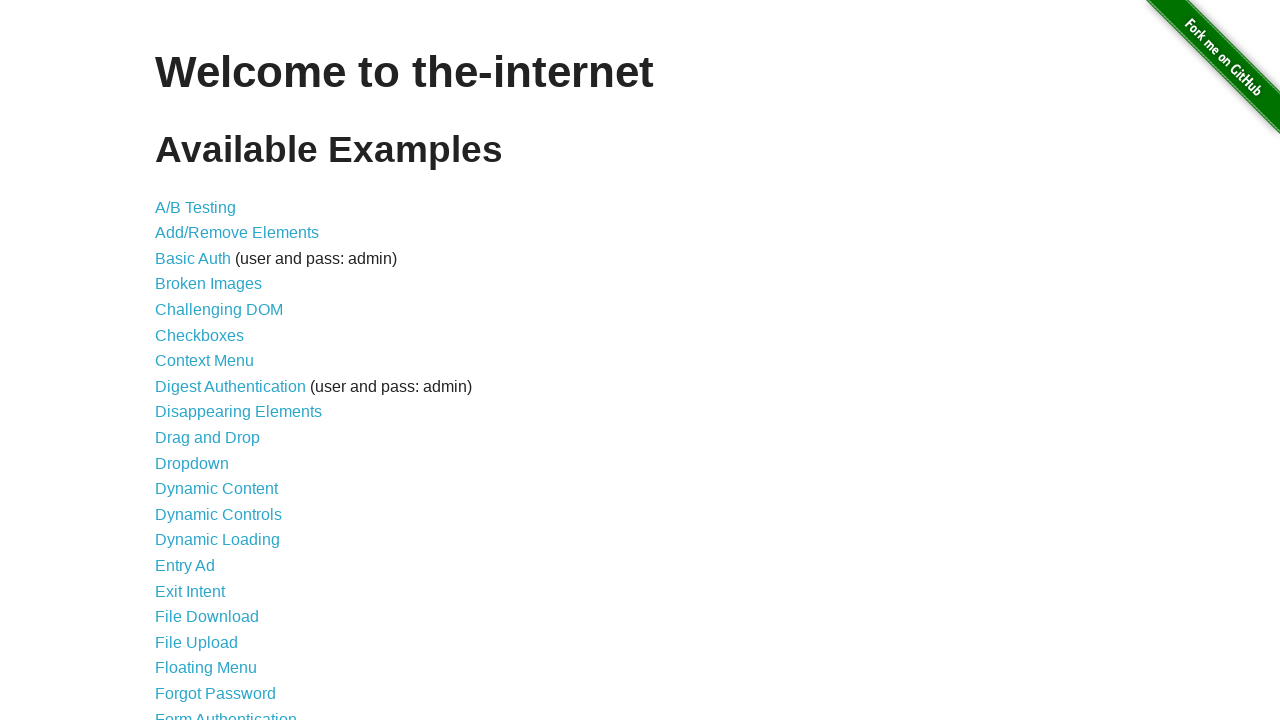

Clicked on Dynamic Loading link at (218, 540) on xpath=//*[contains(text(), 'Dynamic Loading')]
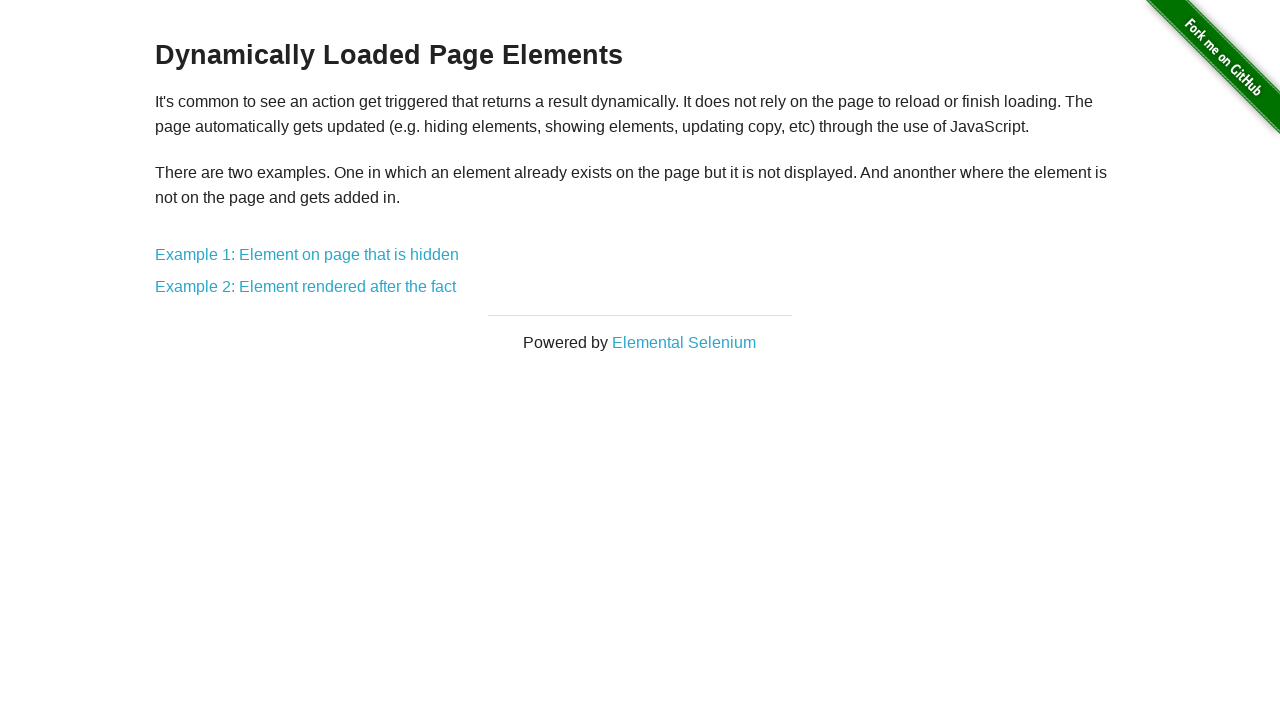

Clicked on Example 1: Element on page that is hidden at (307, 255) on xpath=//*[contains(text(), 'Example 1: Element on page that is hidden')]
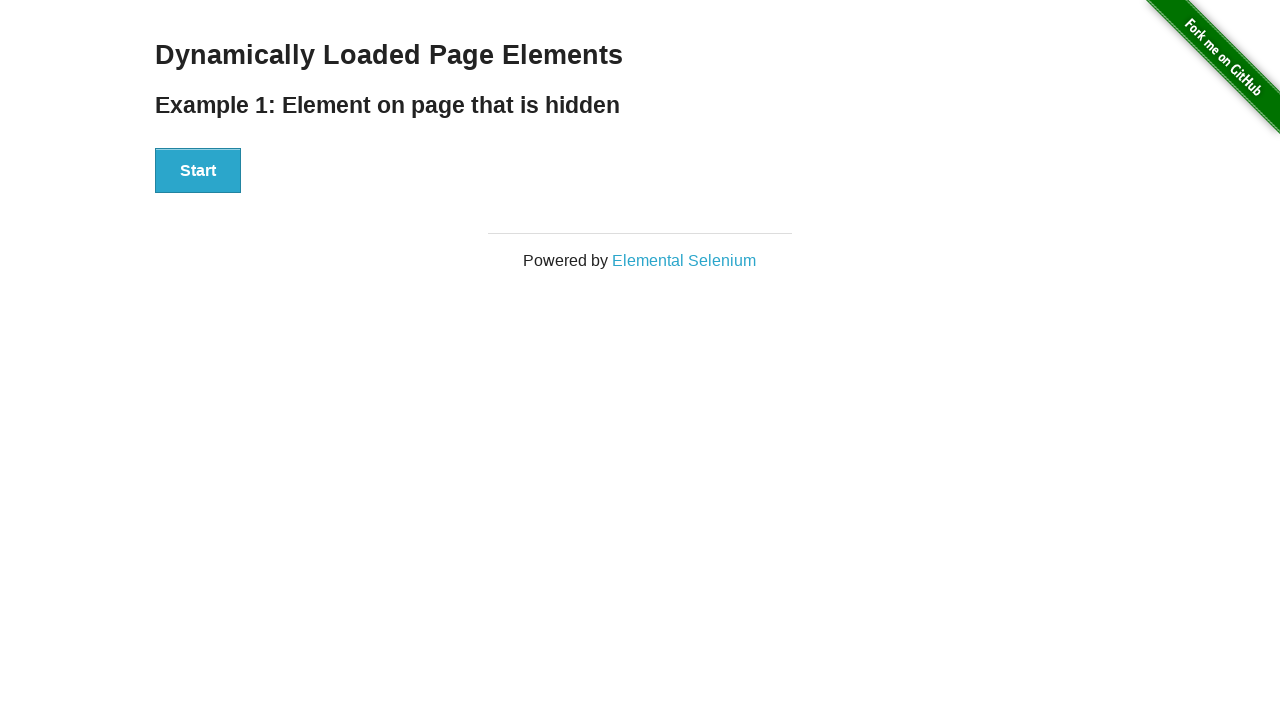

Clicked Start button at (198, 171) on xpath=//*[contains(text(), 'Start')]
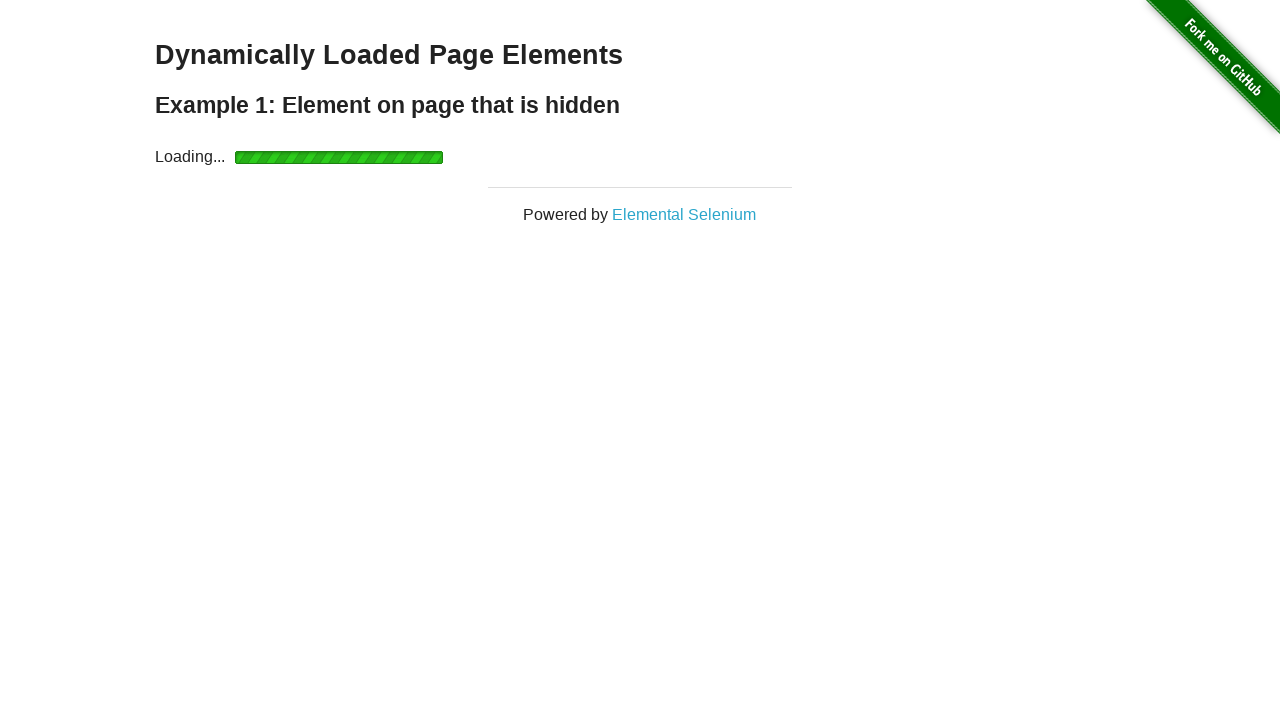

Hello World! element appeared after waiting
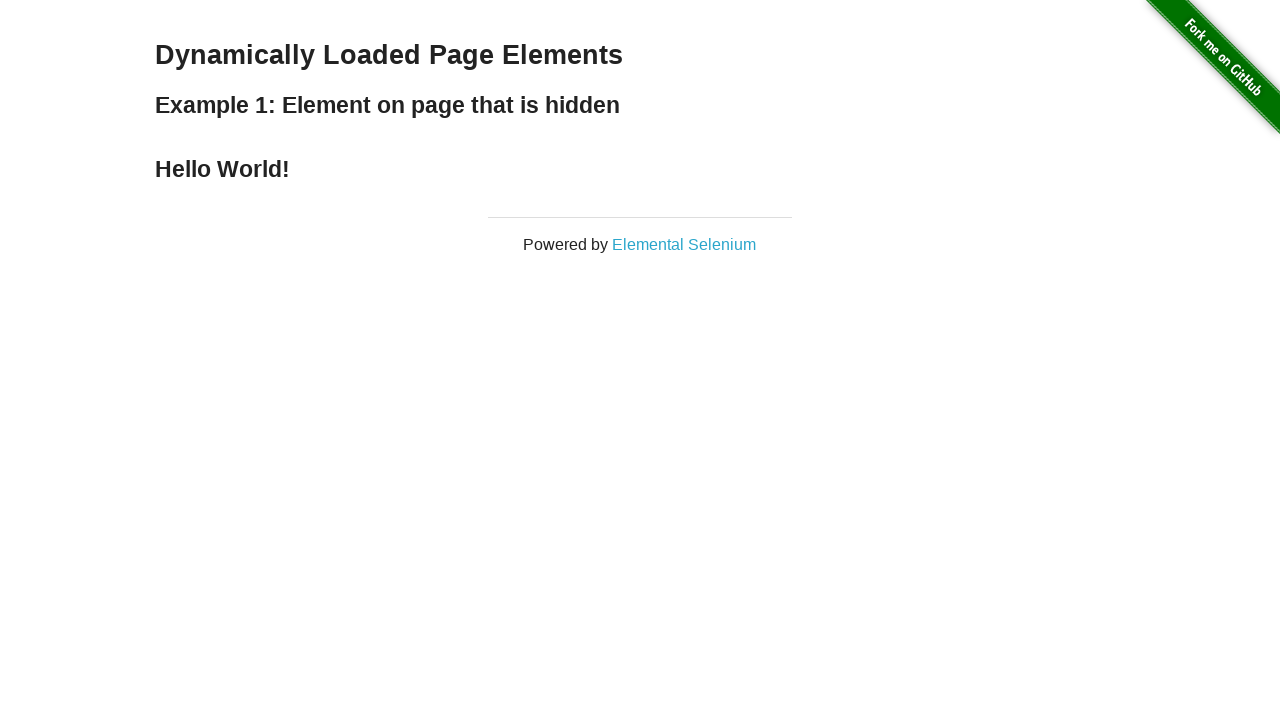

Navigated back to Dynamic Loading page
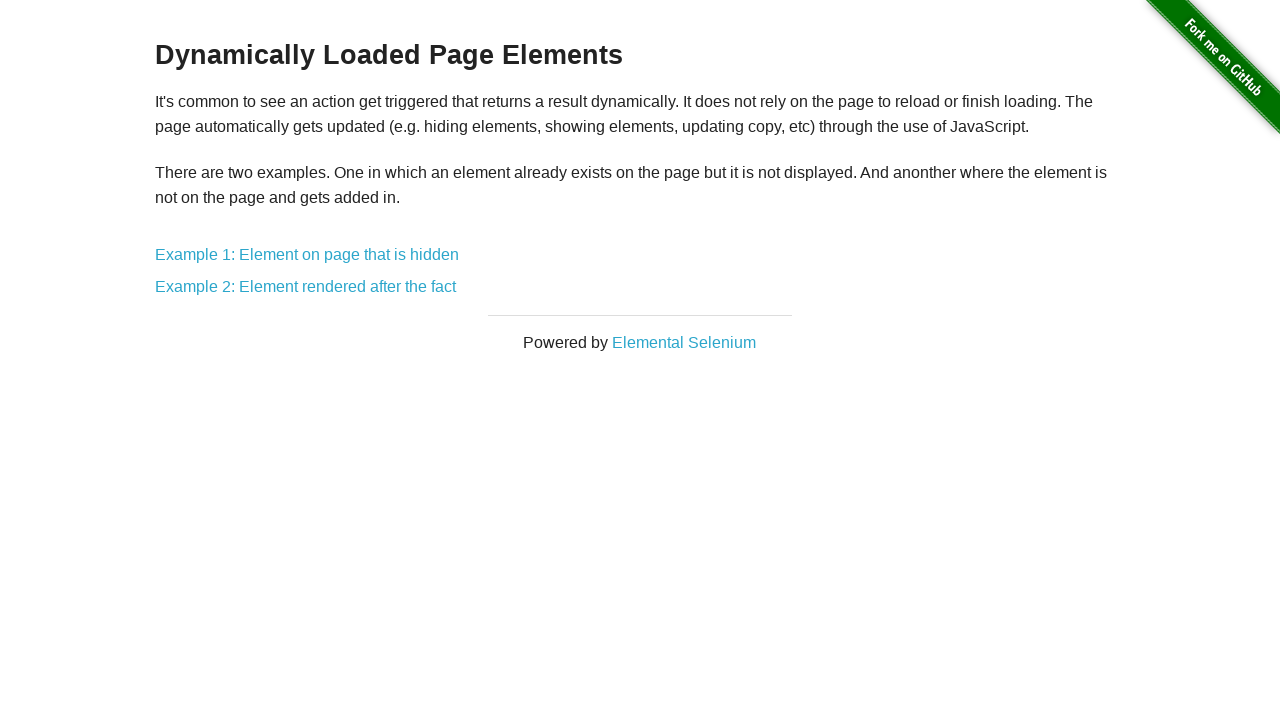

Clicked on Example 2: Element rendered after the fact at (306, 287) on xpath=//*[contains(text(), 'Example 2: Element rendered after the fact')]
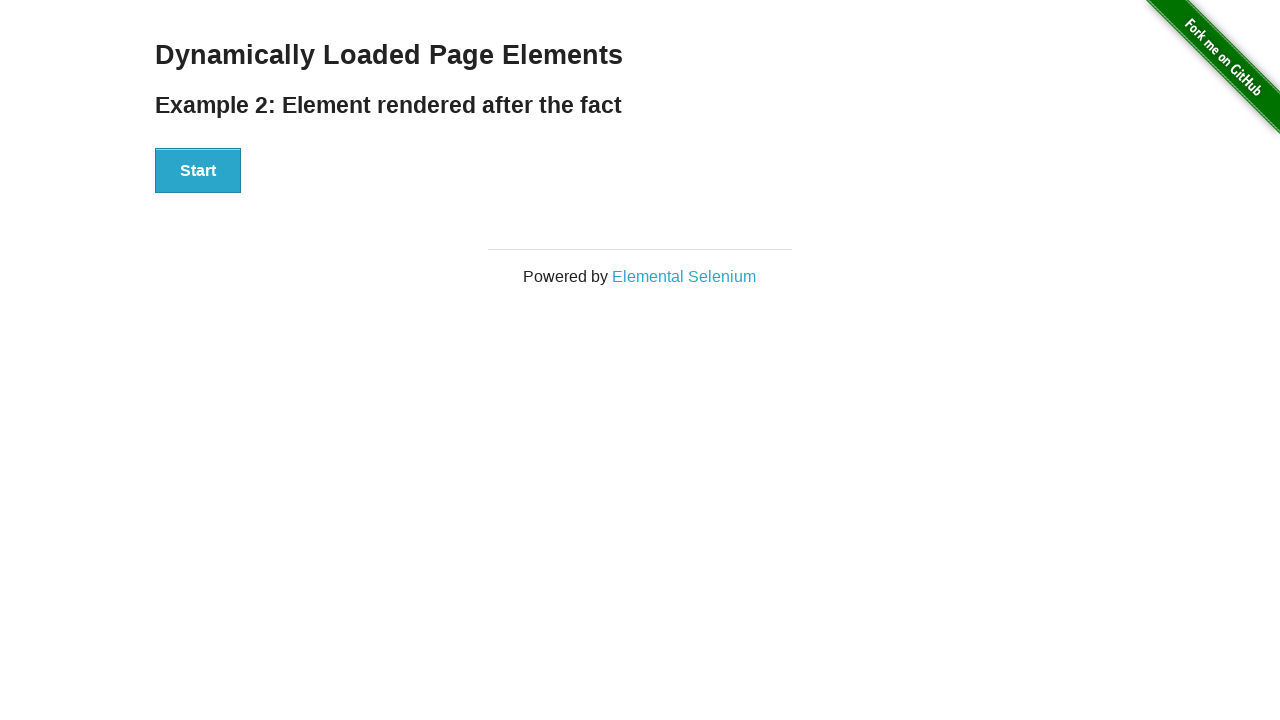

Clicked Start button for Example 2 at (198, 171) on xpath=//*[contains(text(), 'Start')]
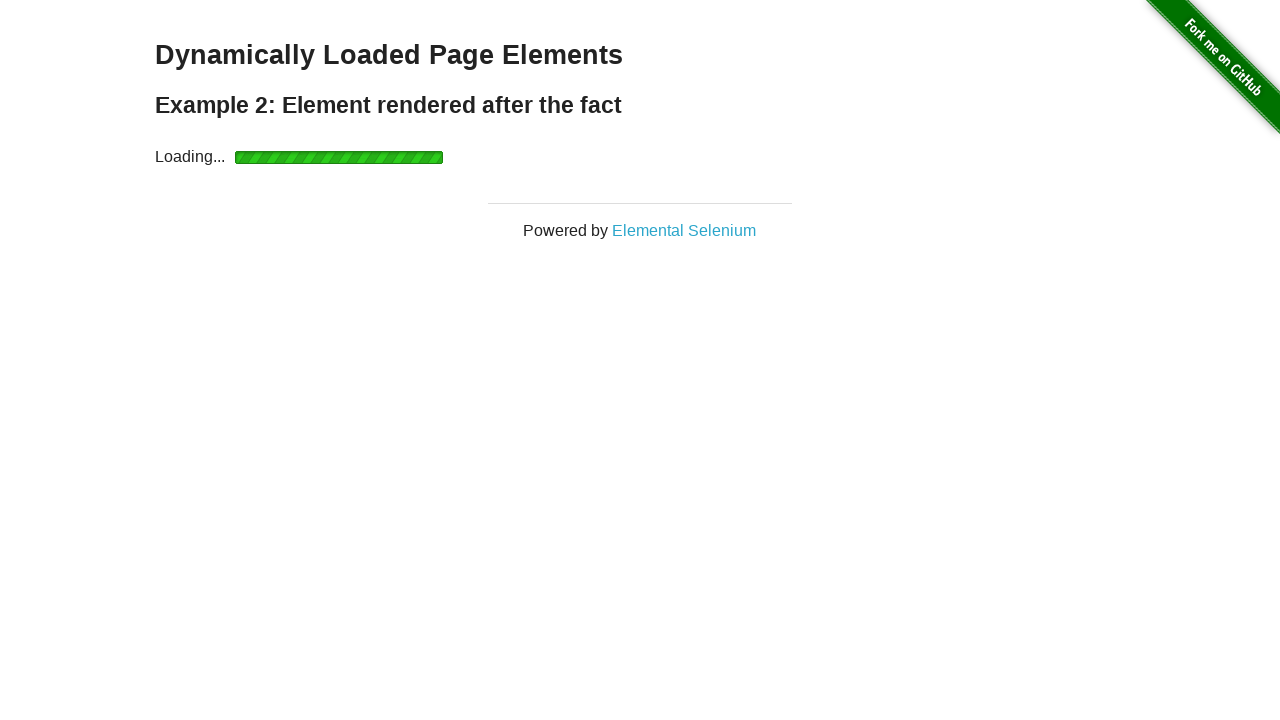

Finish element became visible after rendering
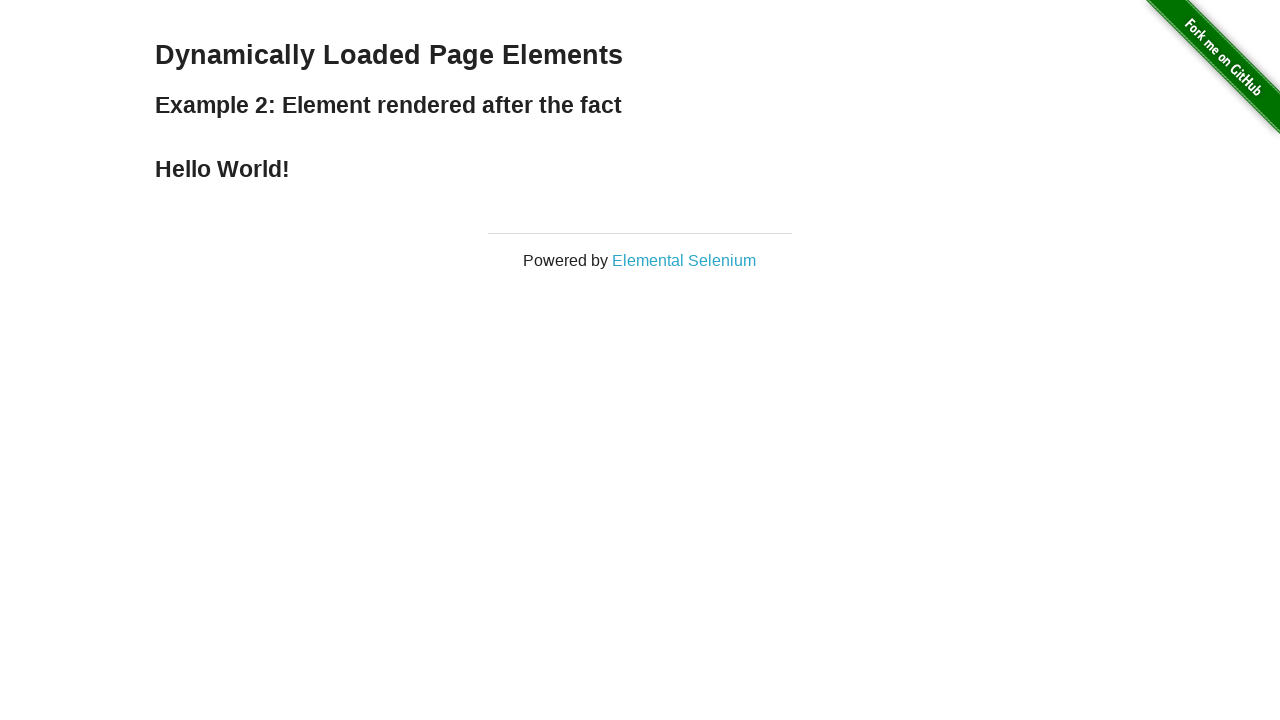

Navigated back to home page
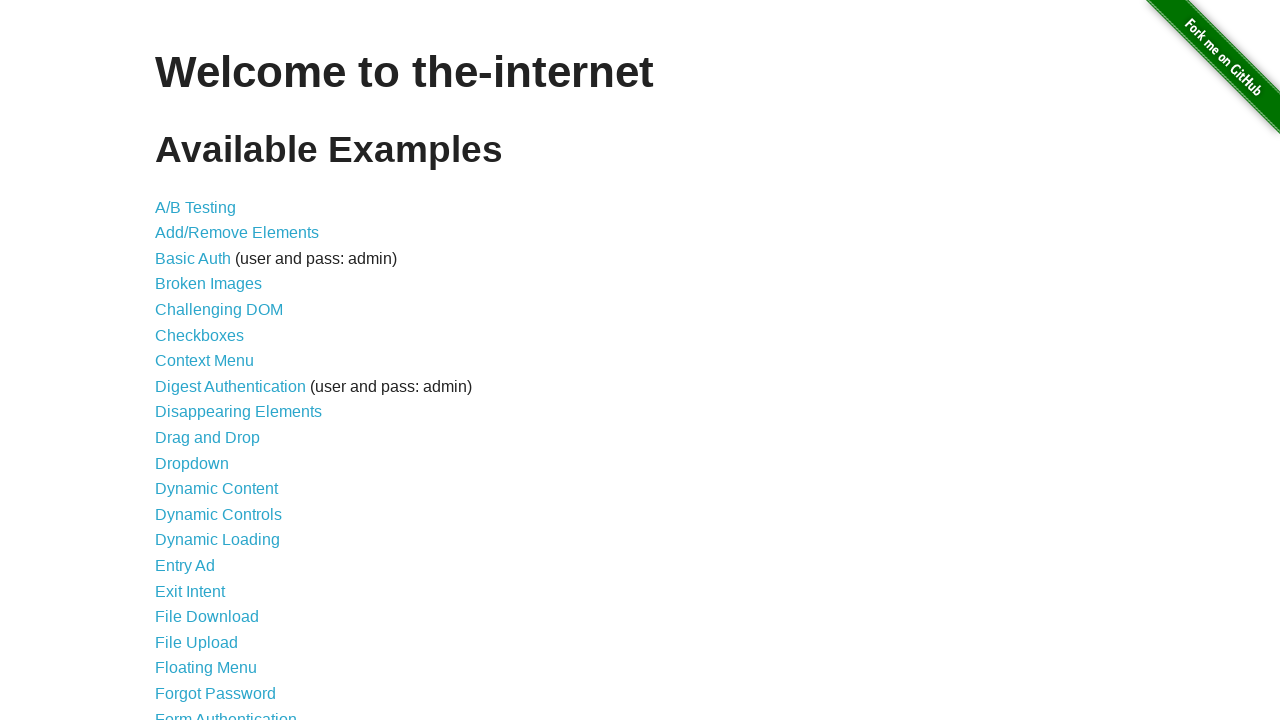

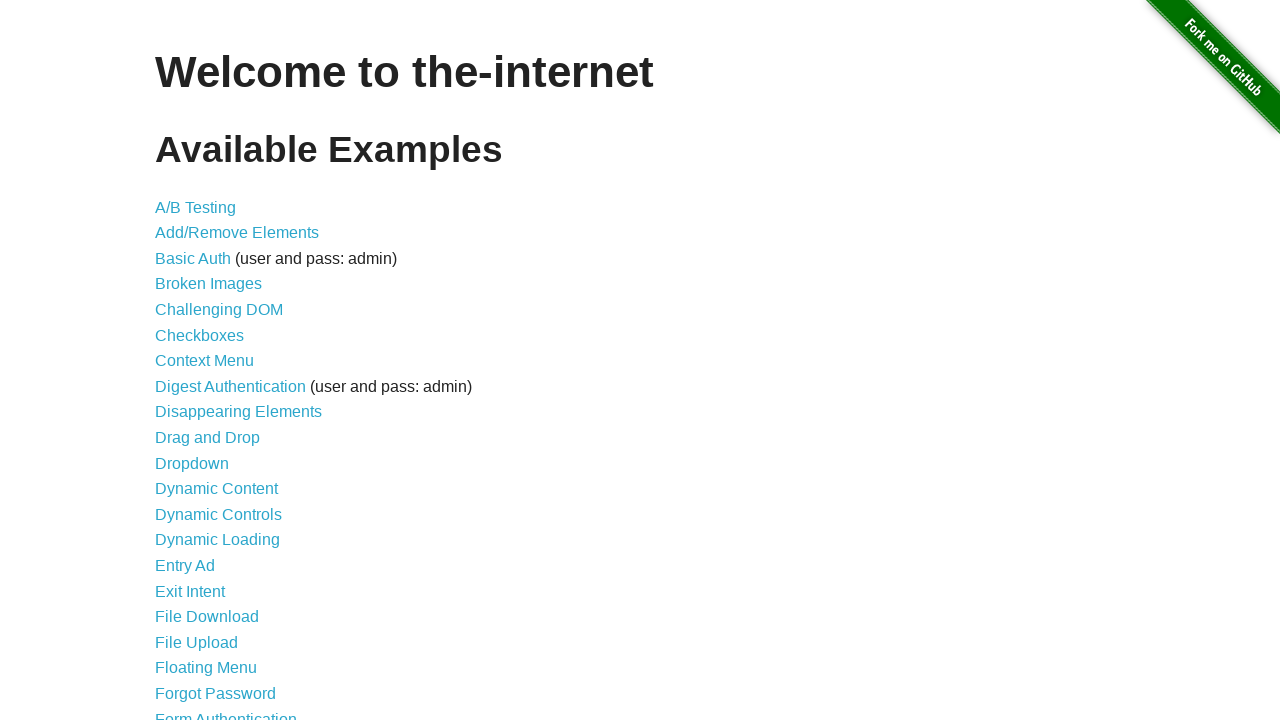